Tests successful login with valid credentials on a public test page and verifies the secure area message appears

Starting URL: http://the-internet.herokuapp.com/login

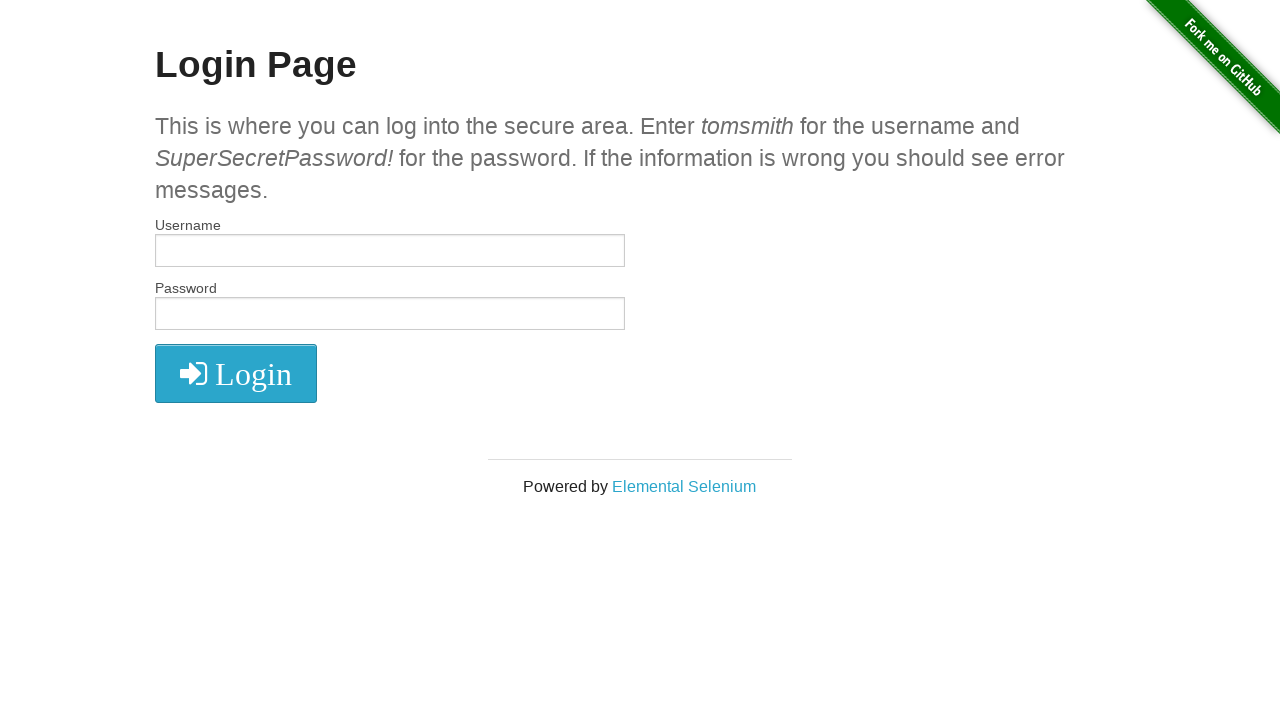

Filled username field with 'tomsmith' on input[name='username']
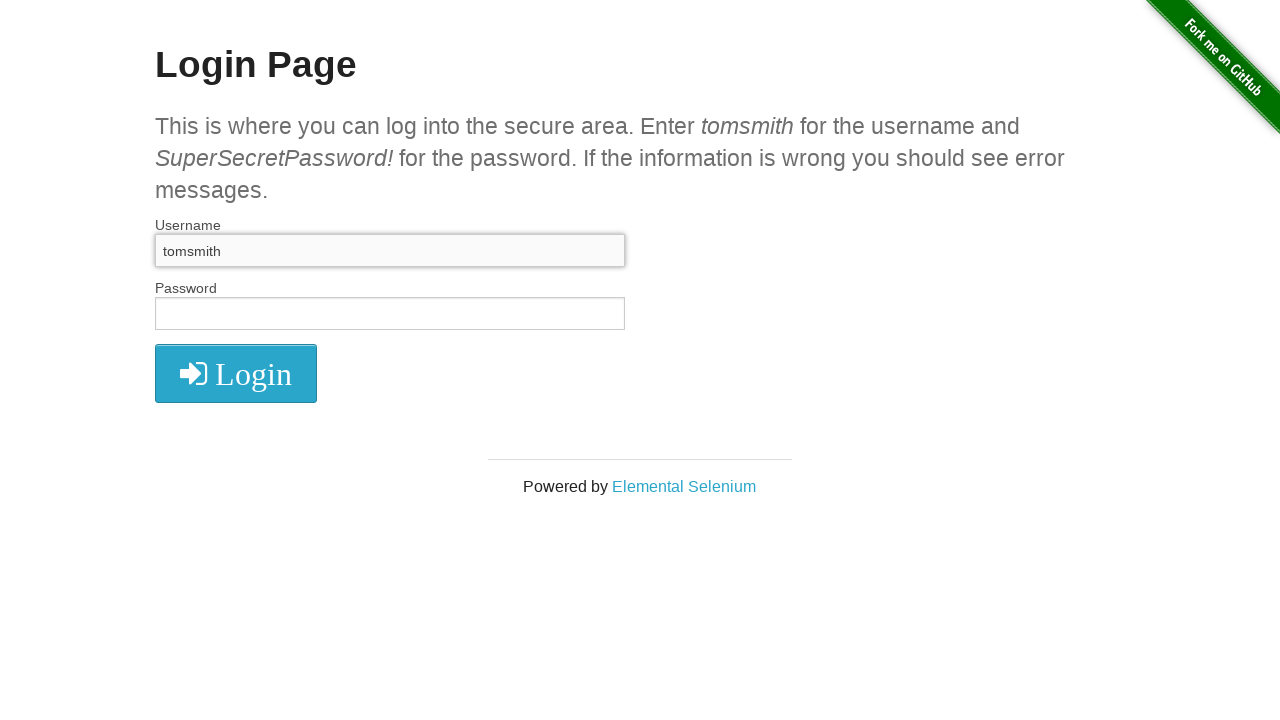

Filled password field with 'SuperSecretPassword!' on input[name='password']
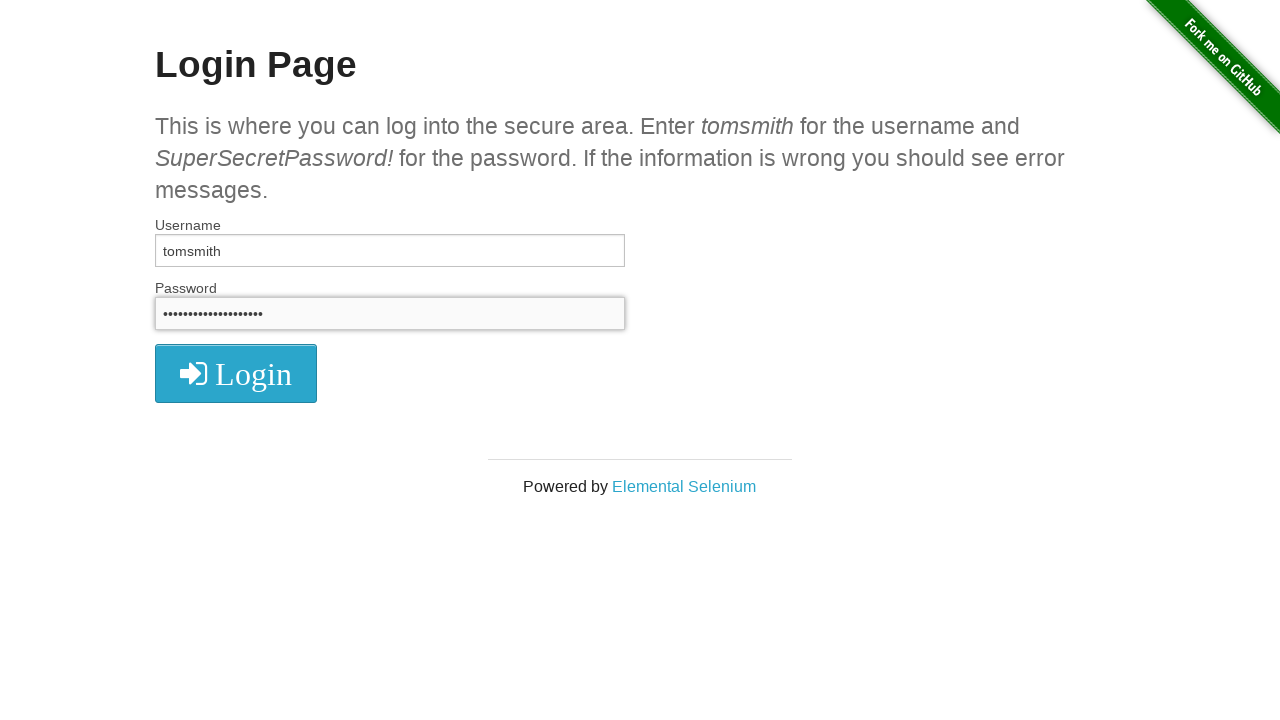

Clicked login button at (236, 373) on button.radius
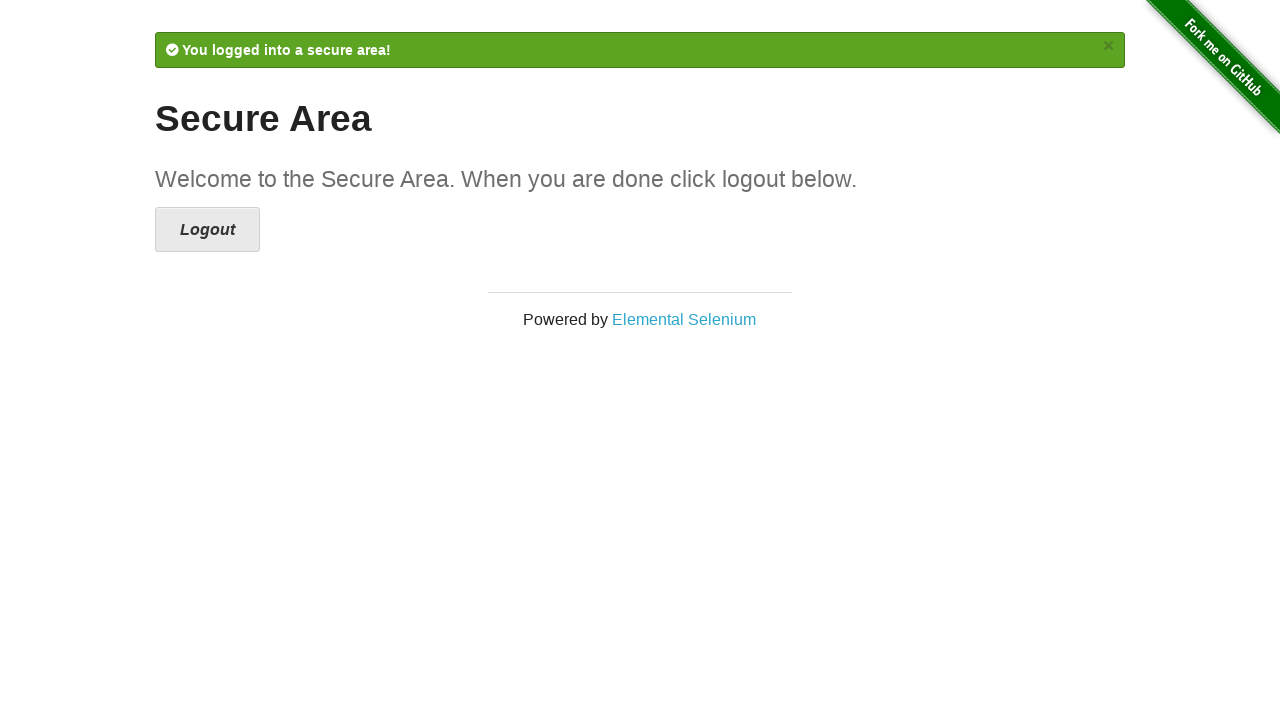

Verified 'Secure Area' message appeared - login successful
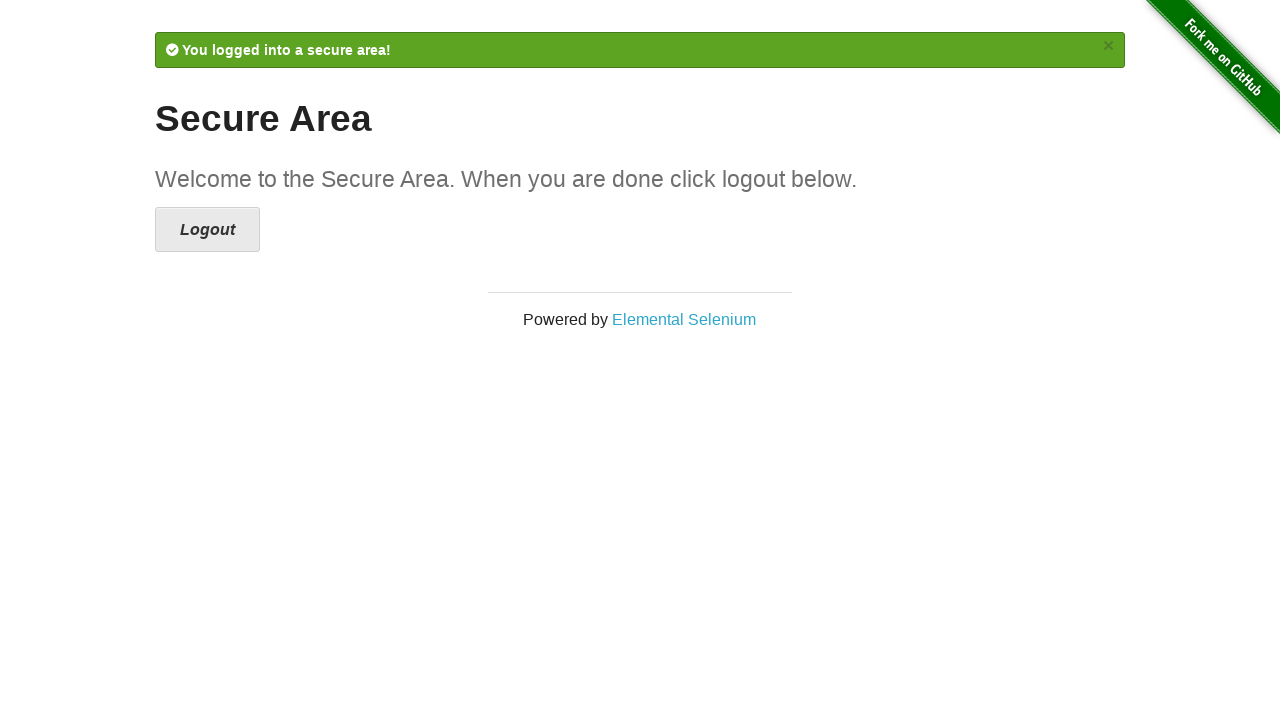

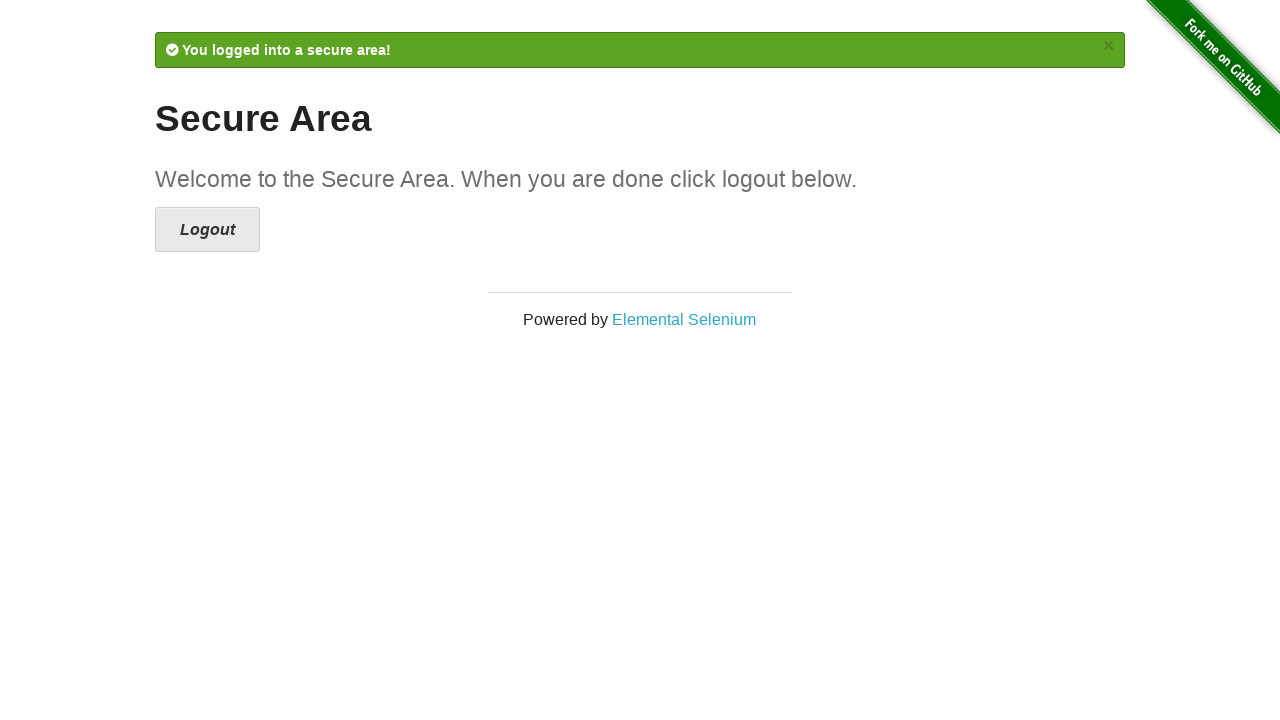